Clicks on "Where To Start" link and verifies the header text on the destination page

Starting URL: https://www.w3schools.com/

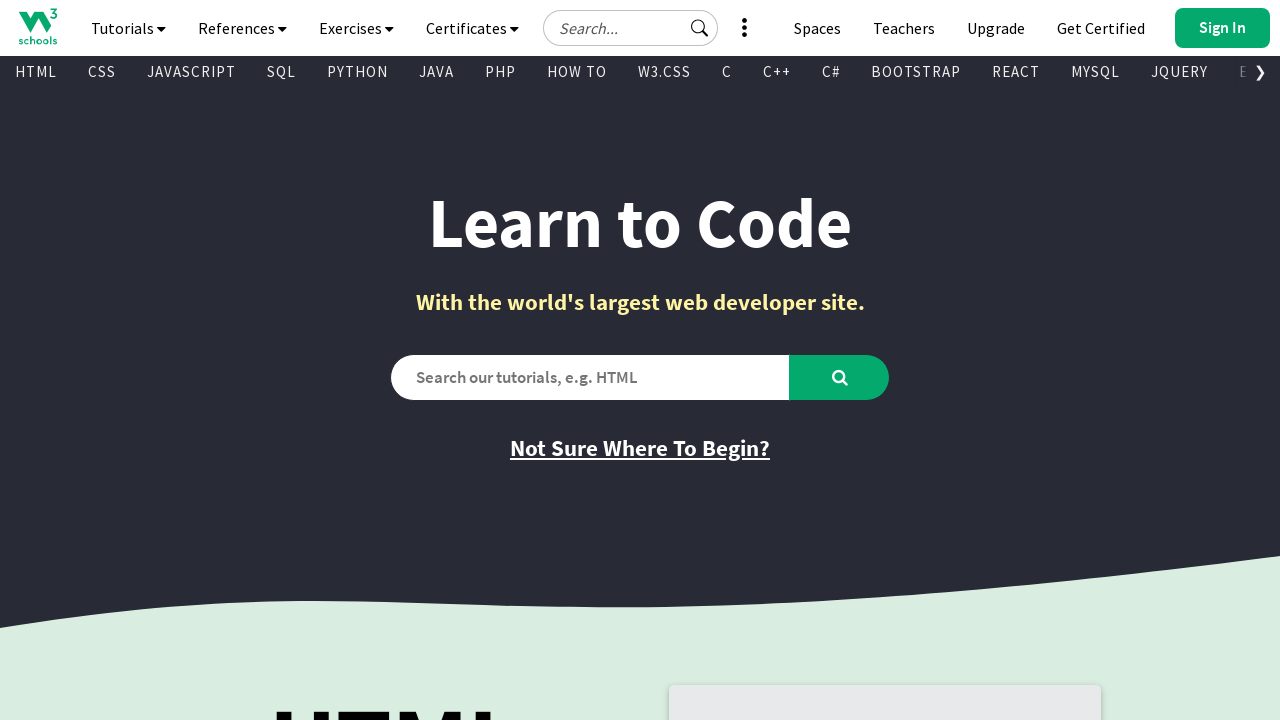

Clicked on 'Where To Start' link at (640, 448) on xpath=//a[@href = 'where_to_start.asp']
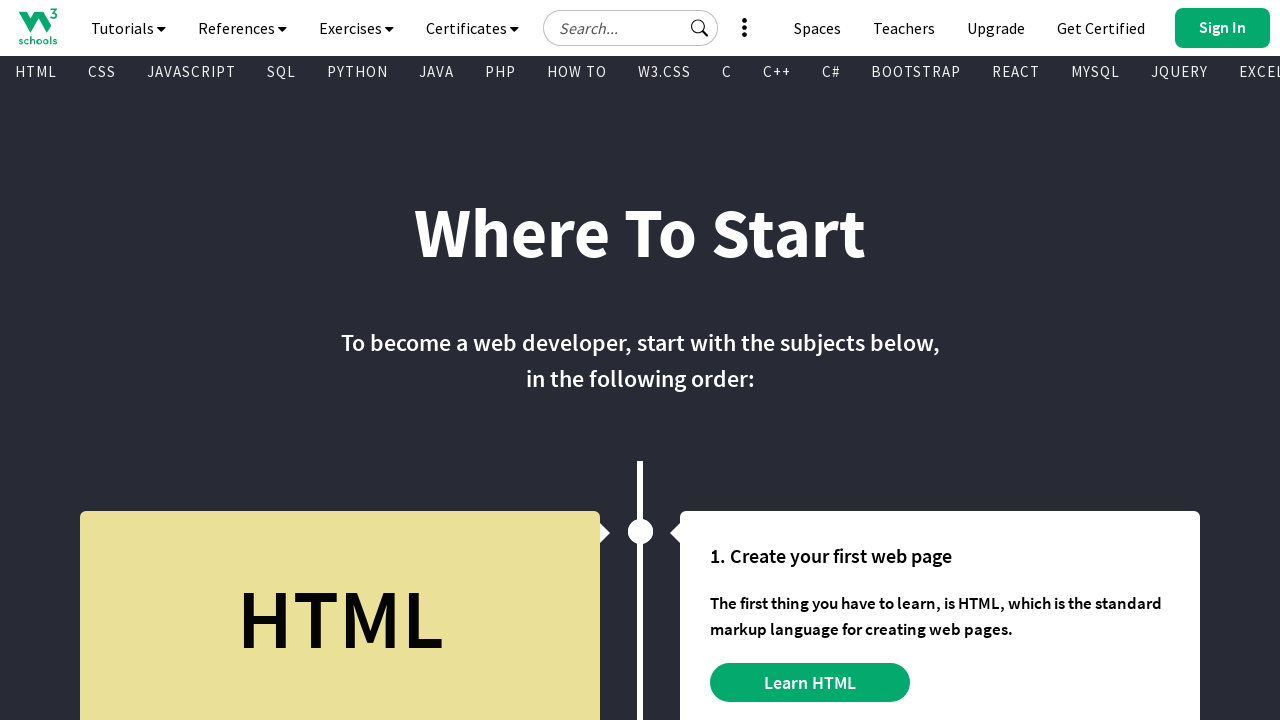

Verified H1 header text 'Where To Start' is displayed on destination page
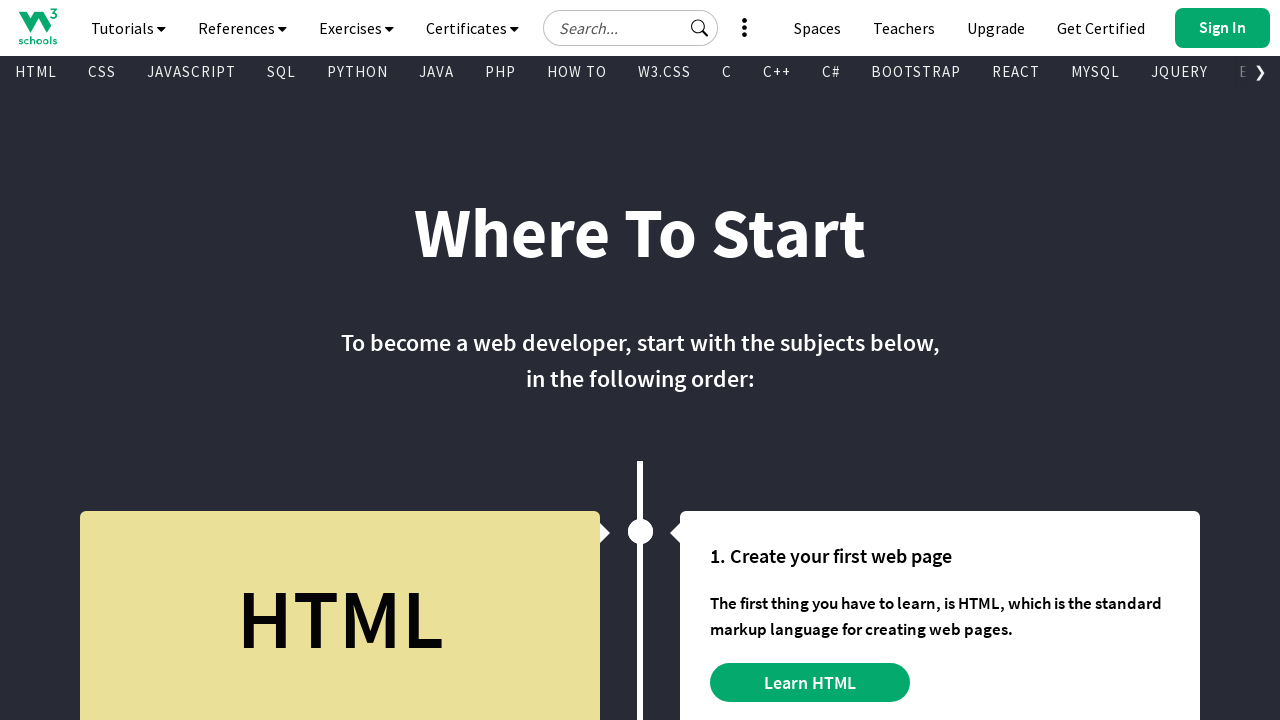

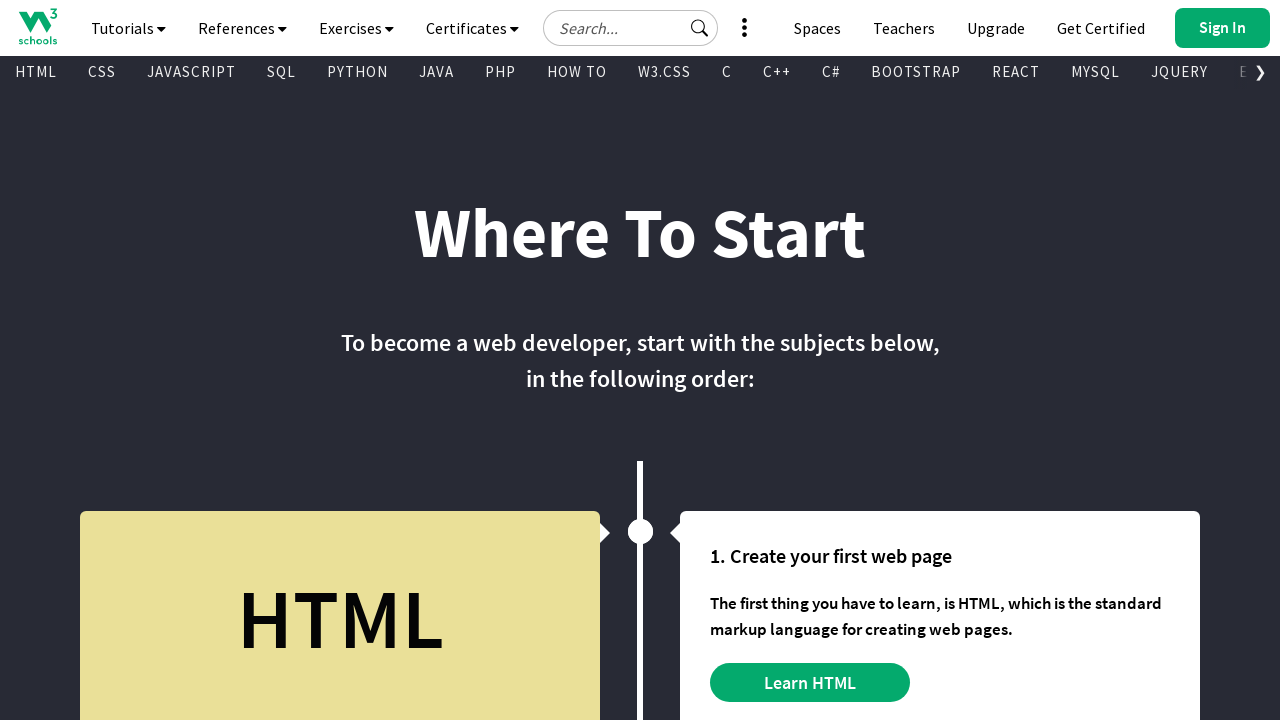